Tests browser navigation capabilities by visiting Tesla and Etsy websites, then using back, forward, and refresh navigation operations.

Starting URL: https://www.tesla.com/

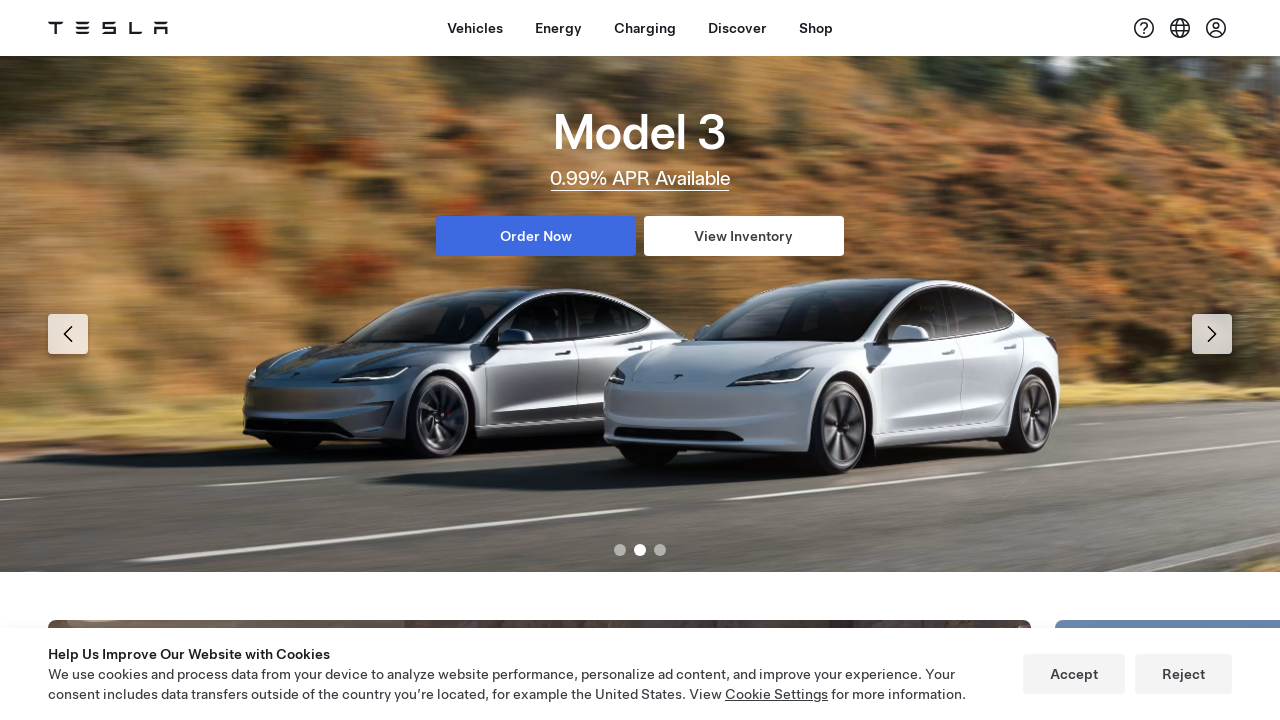

Navigated to Etsy website
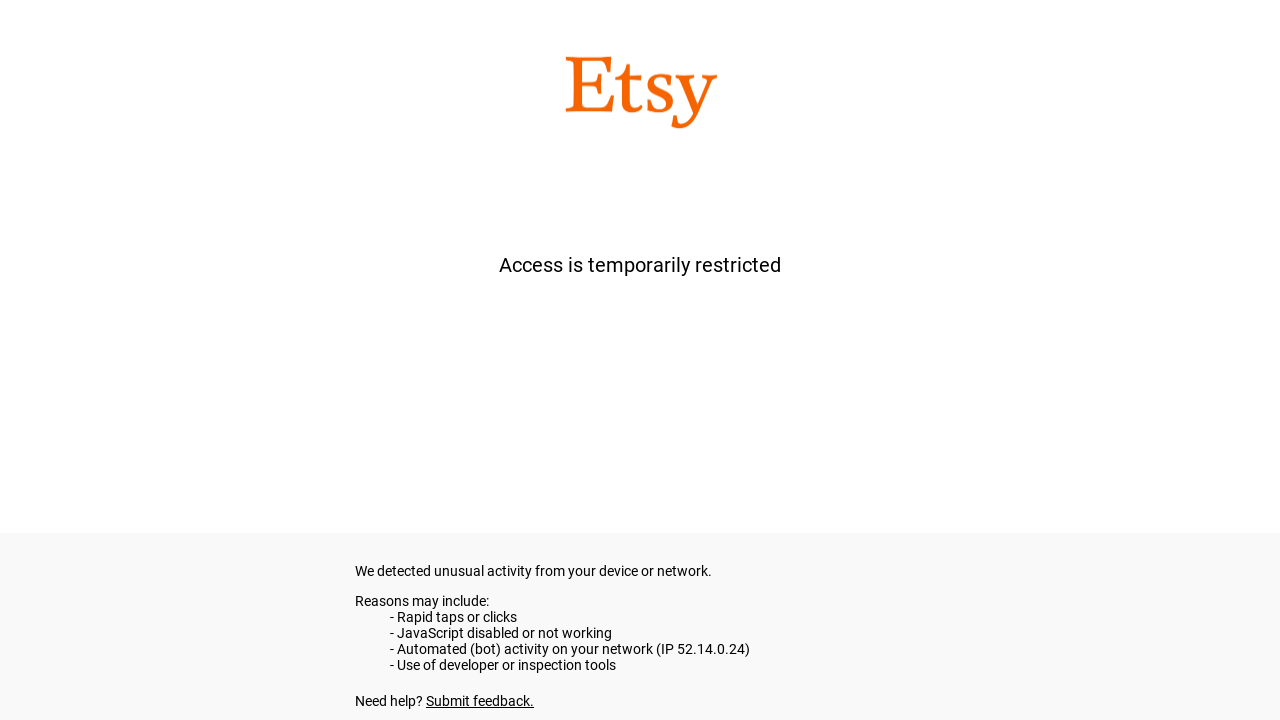

Etsy page loaded (domcontentloaded)
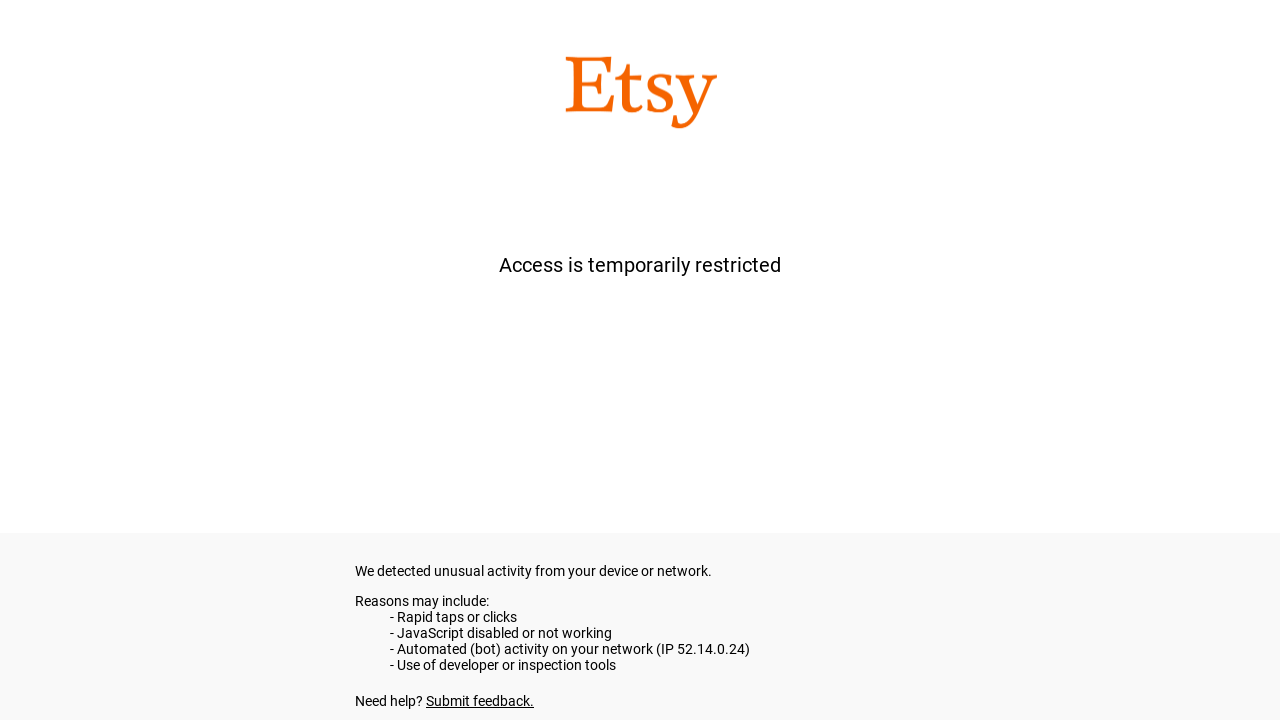

Navigated back to Tesla website
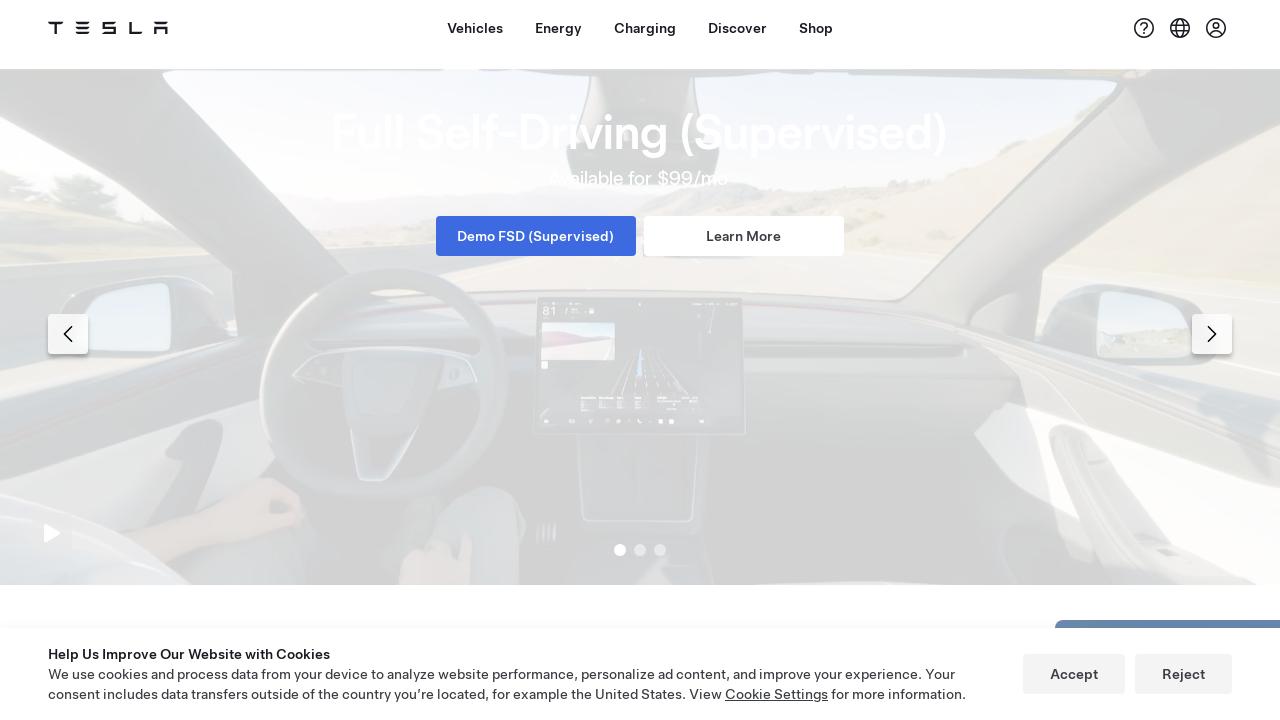

Tesla page loaded (domcontentloaded)
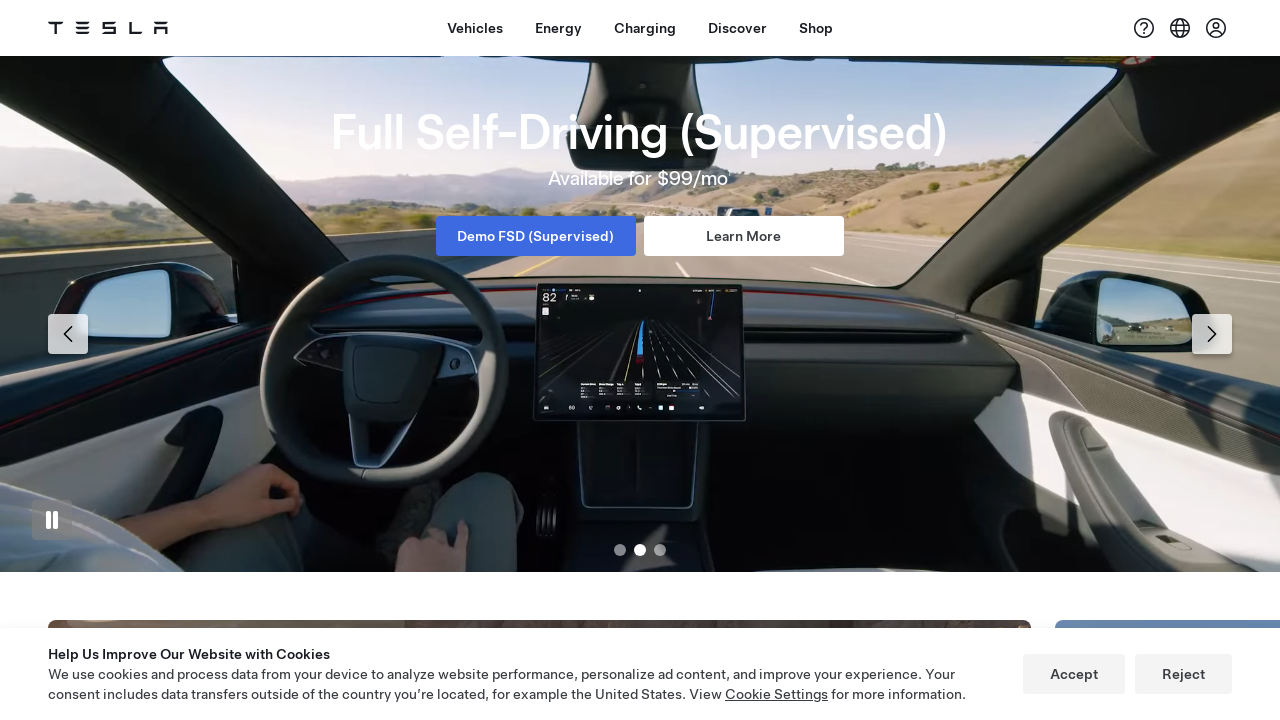

Navigated forward to Etsy website
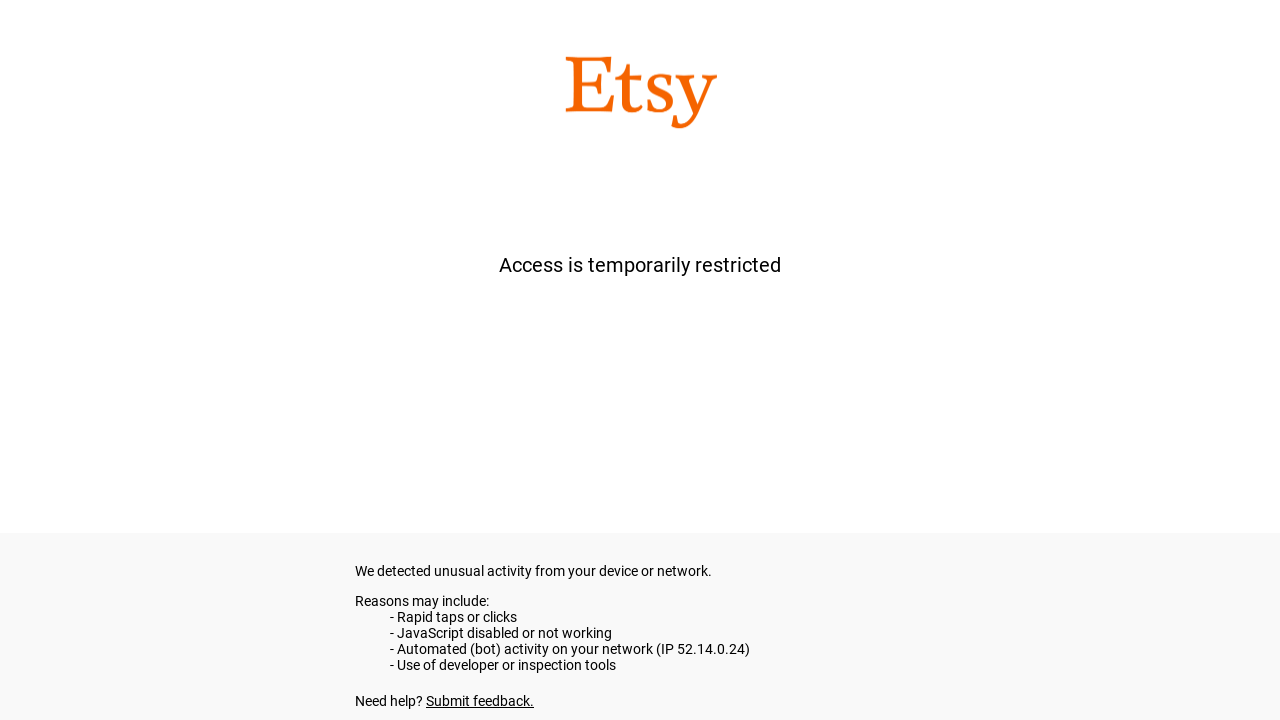

Etsy page loaded again (domcontentloaded)
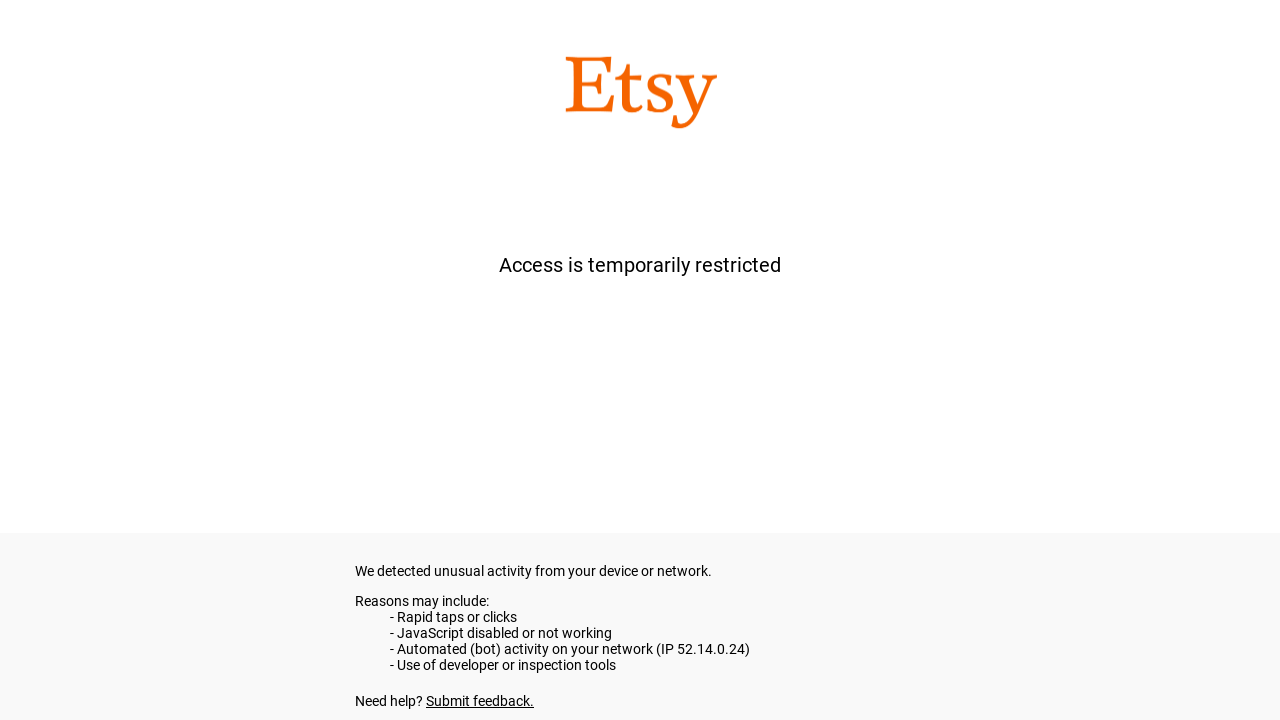

Refreshed the Etsy page
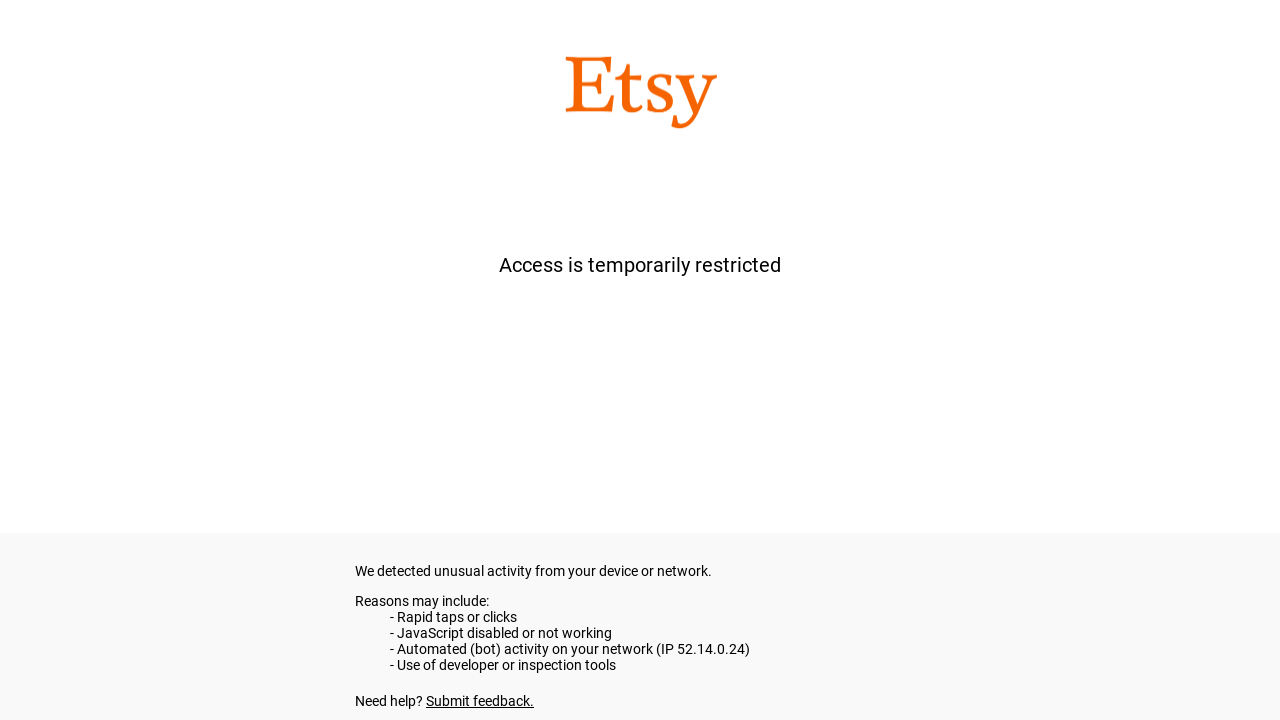

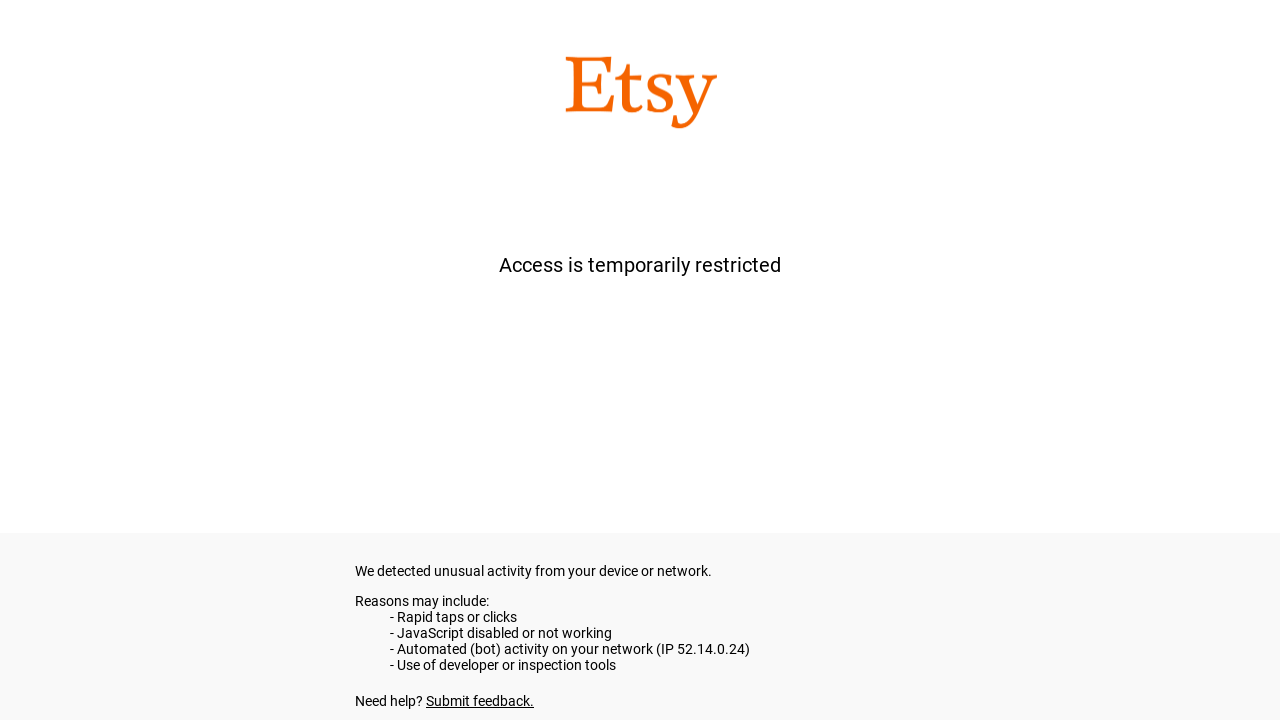